Tests filtering to show only active (non-completed) items

Starting URL: https://demo.playwright.dev/todomvc

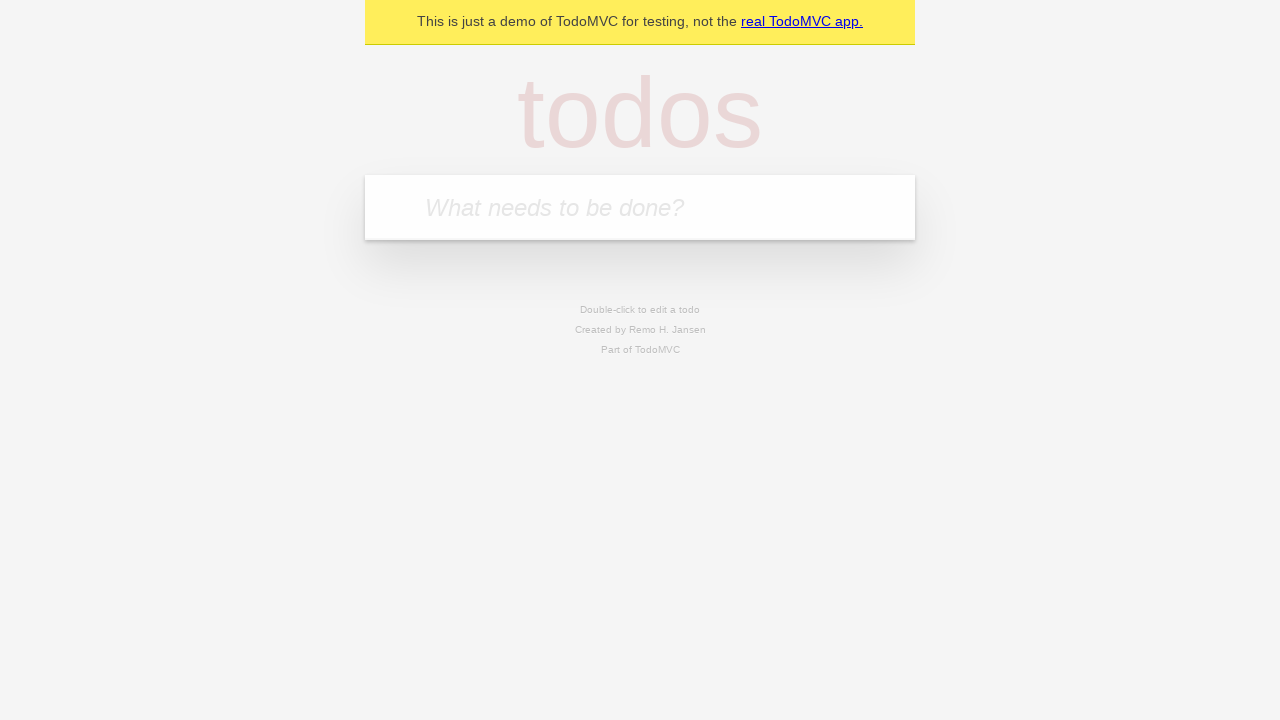

Filled new todo input with 'buy some cheese' on .new-todo
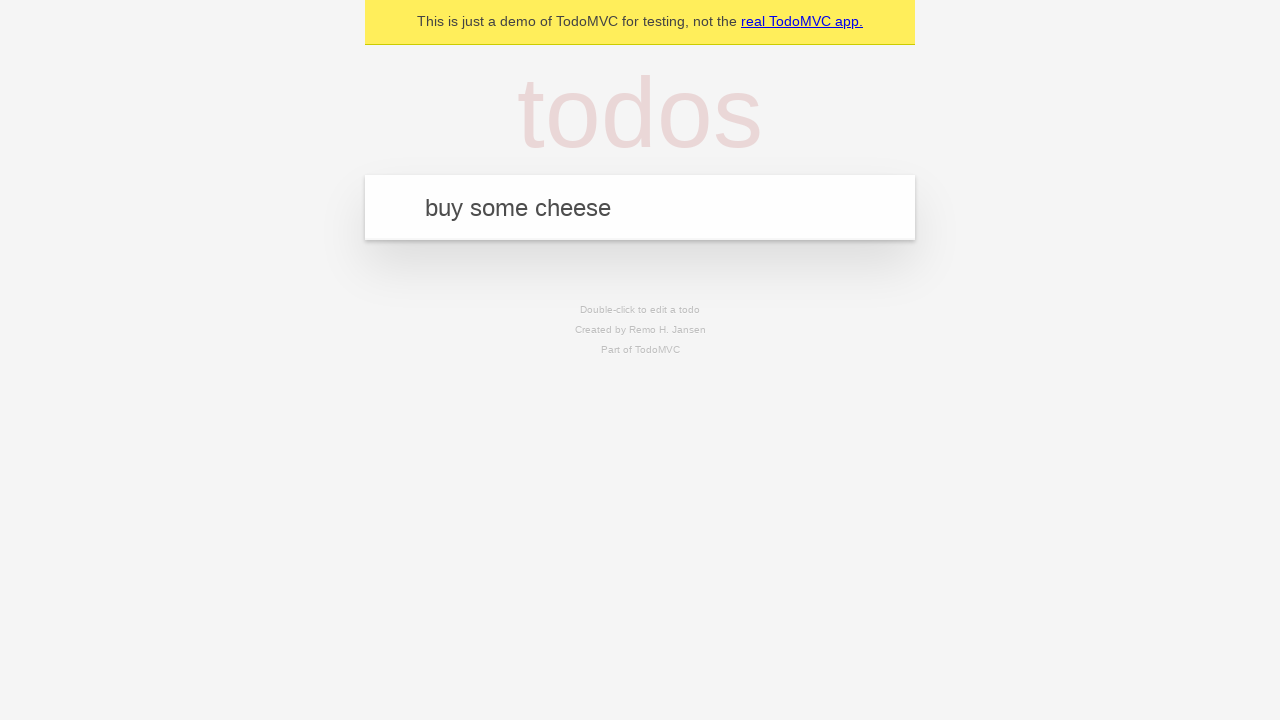

Pressed Enter to add first todo item on .new-todo
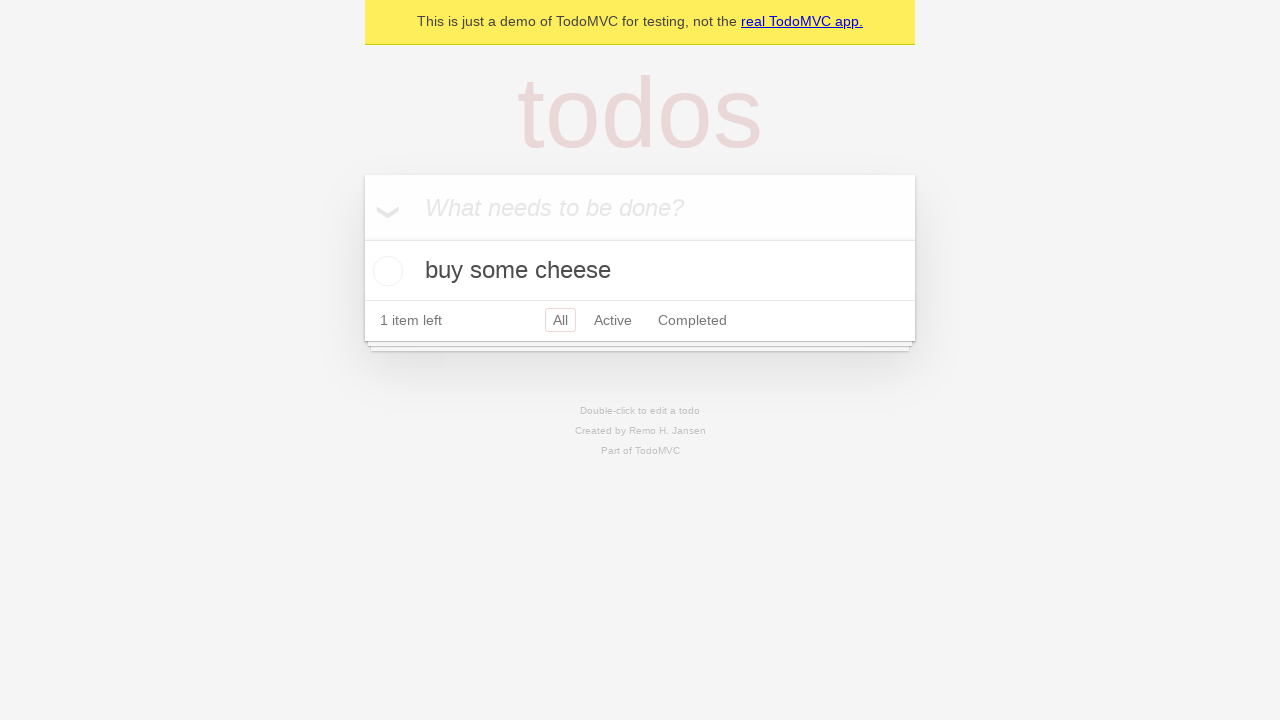

Filled new todo input with 'feed the cat' on .new-todo
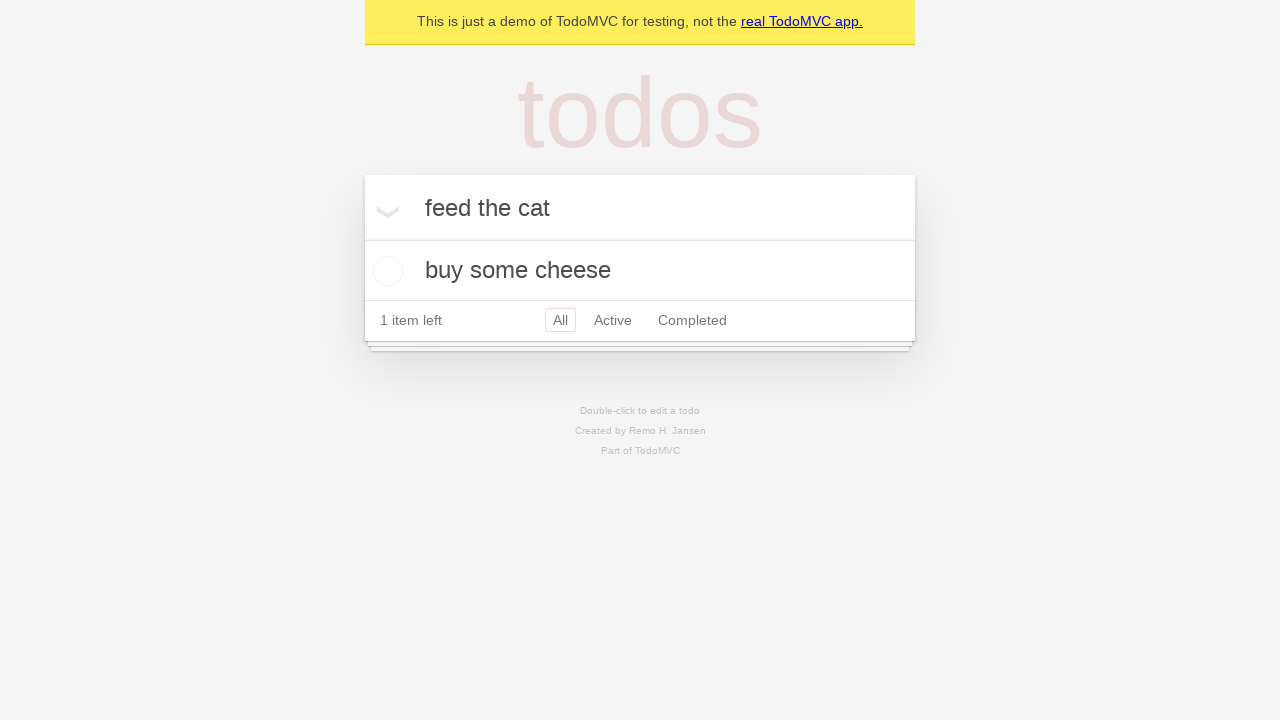

Pressed Enter to add second todo item on .new-todo
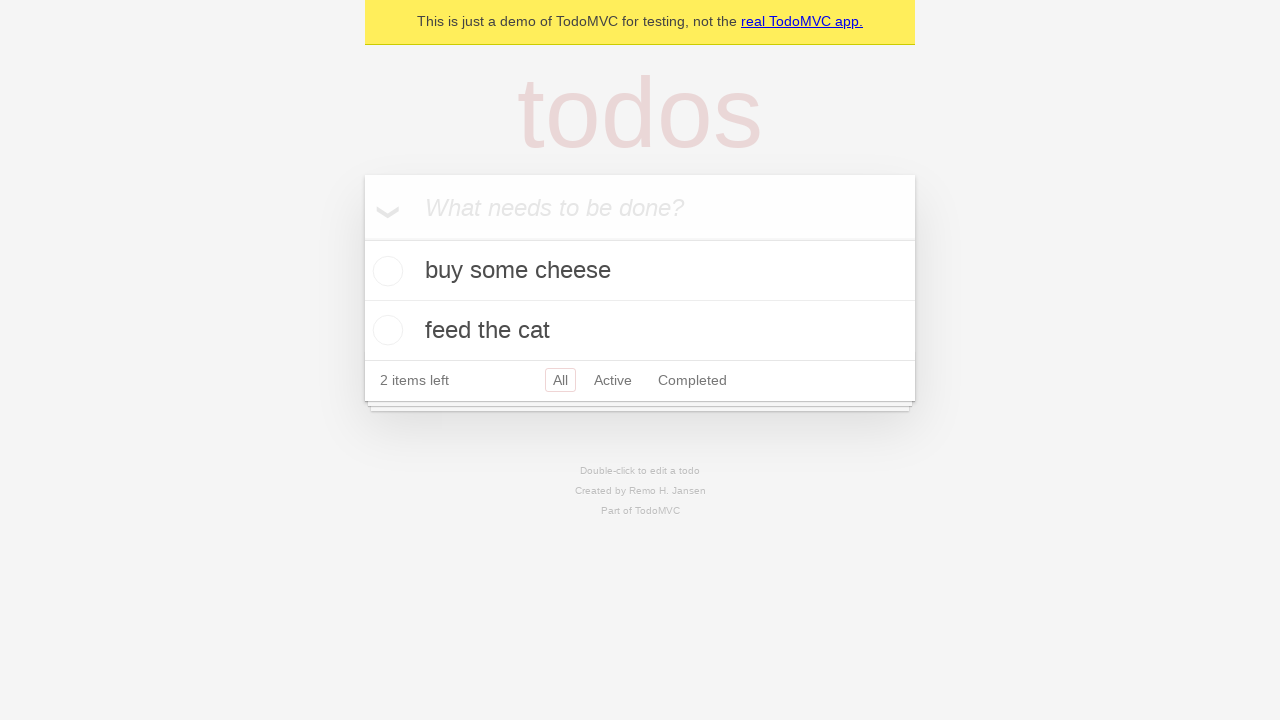

Filled new todo input with 'book a doctors appointment' on .new-todo
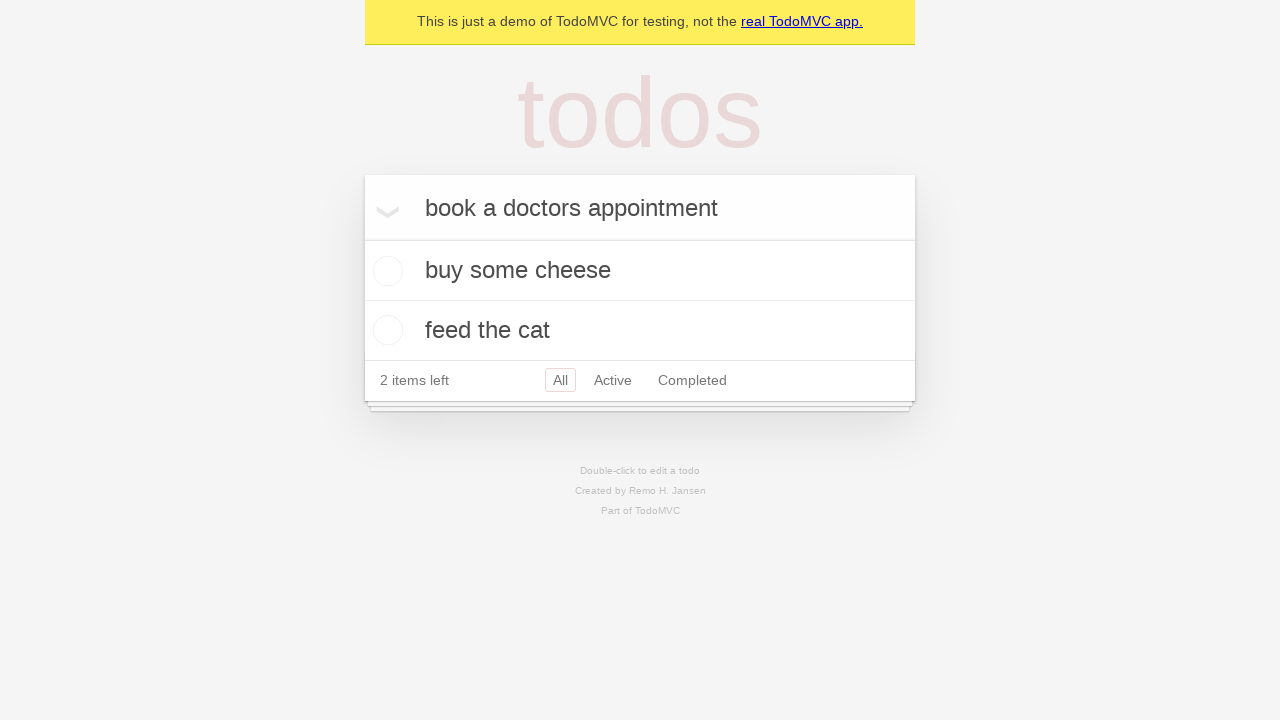

Pressed Enter to add third todo item on .new-todo
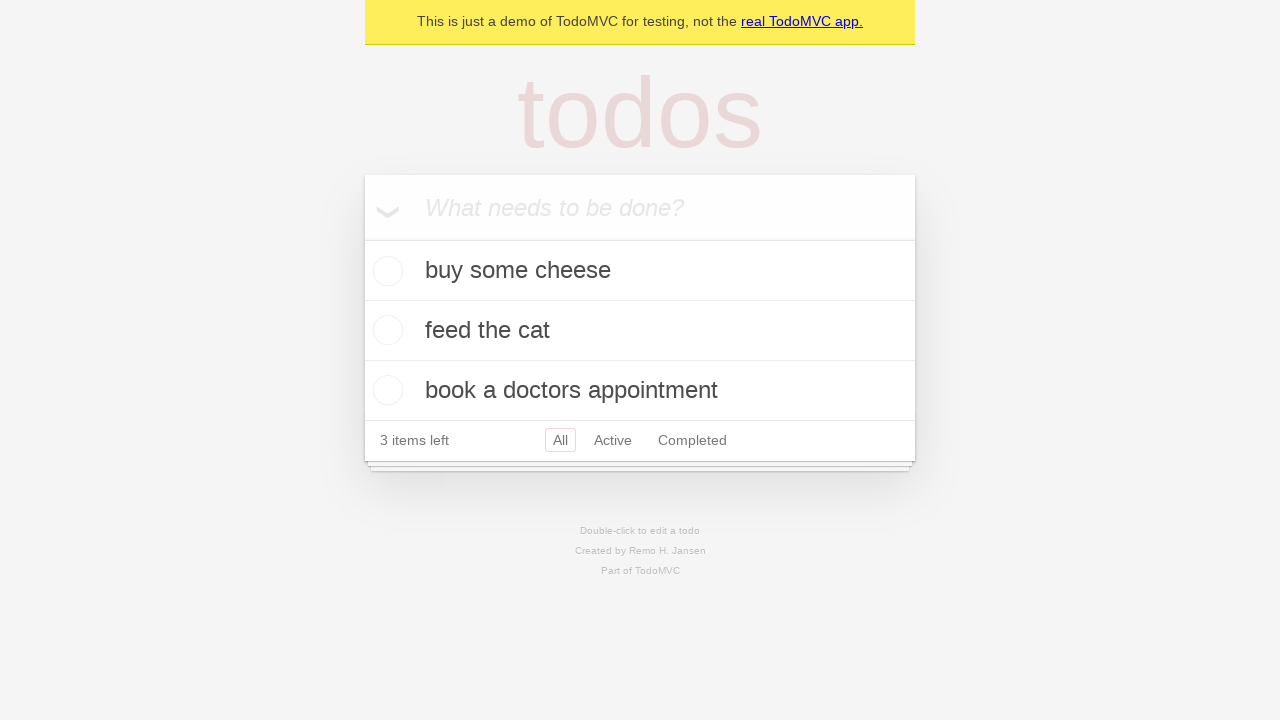

Marked second todo item as completed at (385, 330) on .todo-list li .toggle >> nth=1
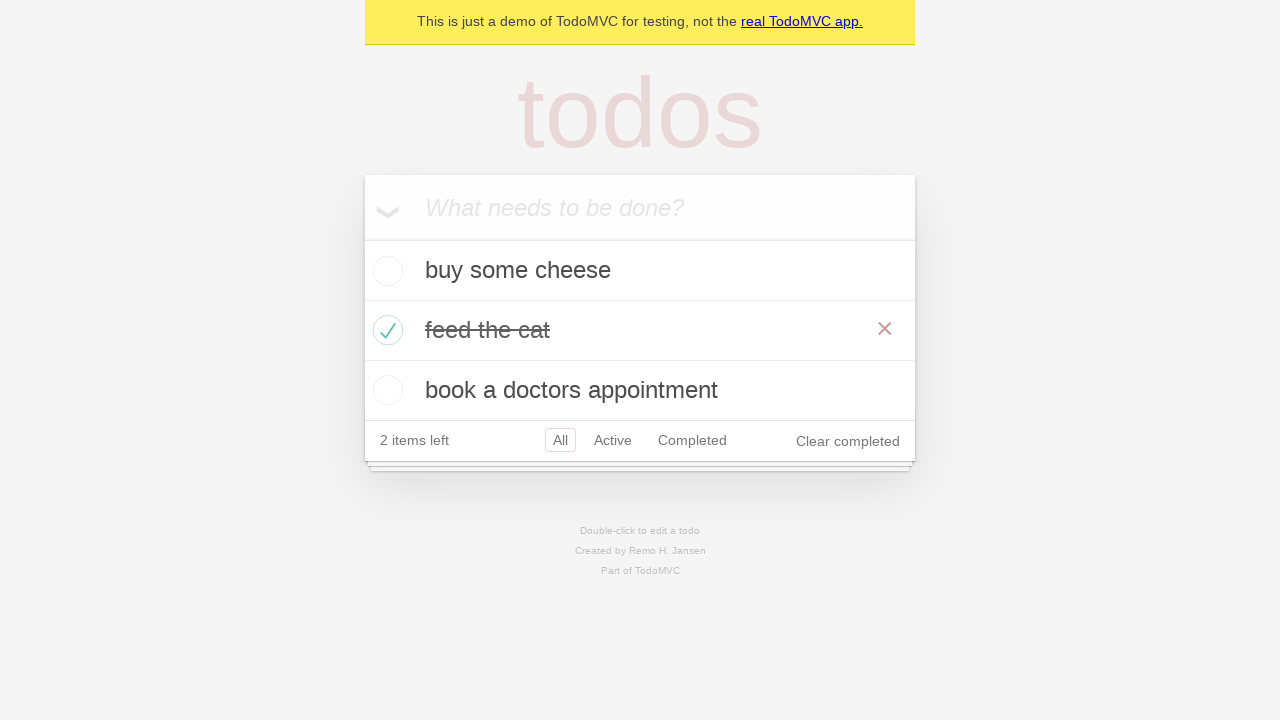

Clicked Active filter to display only active items at (613, 440) on .filters >> internal:text="Active"i
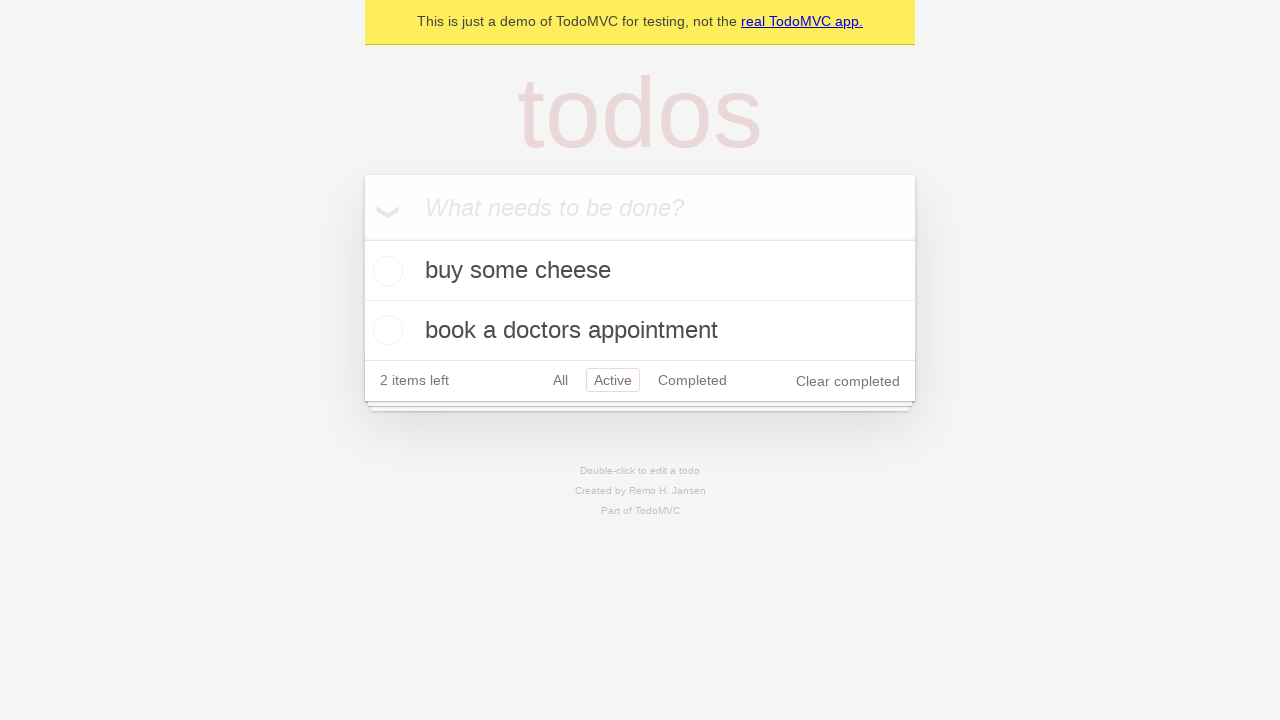

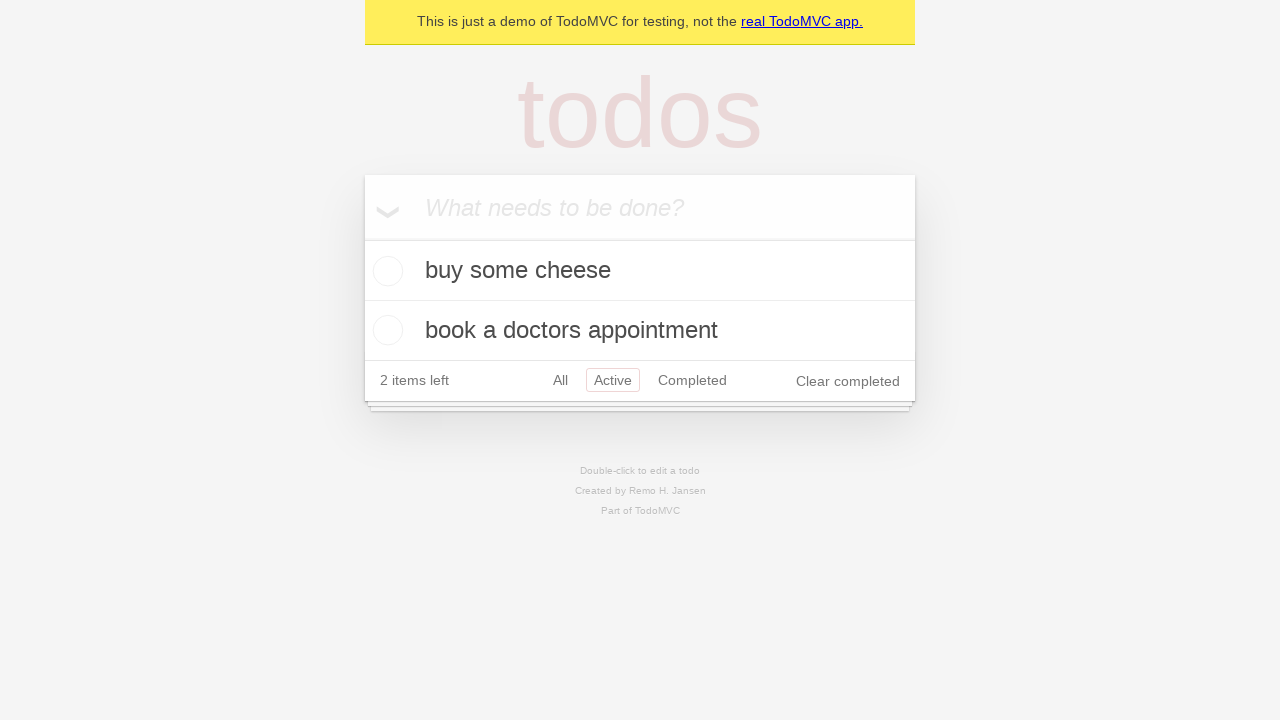